Tests that the Clear completed button is hidden when no items are completed

Starting URL: https://demo.playwright.dev/todomvc

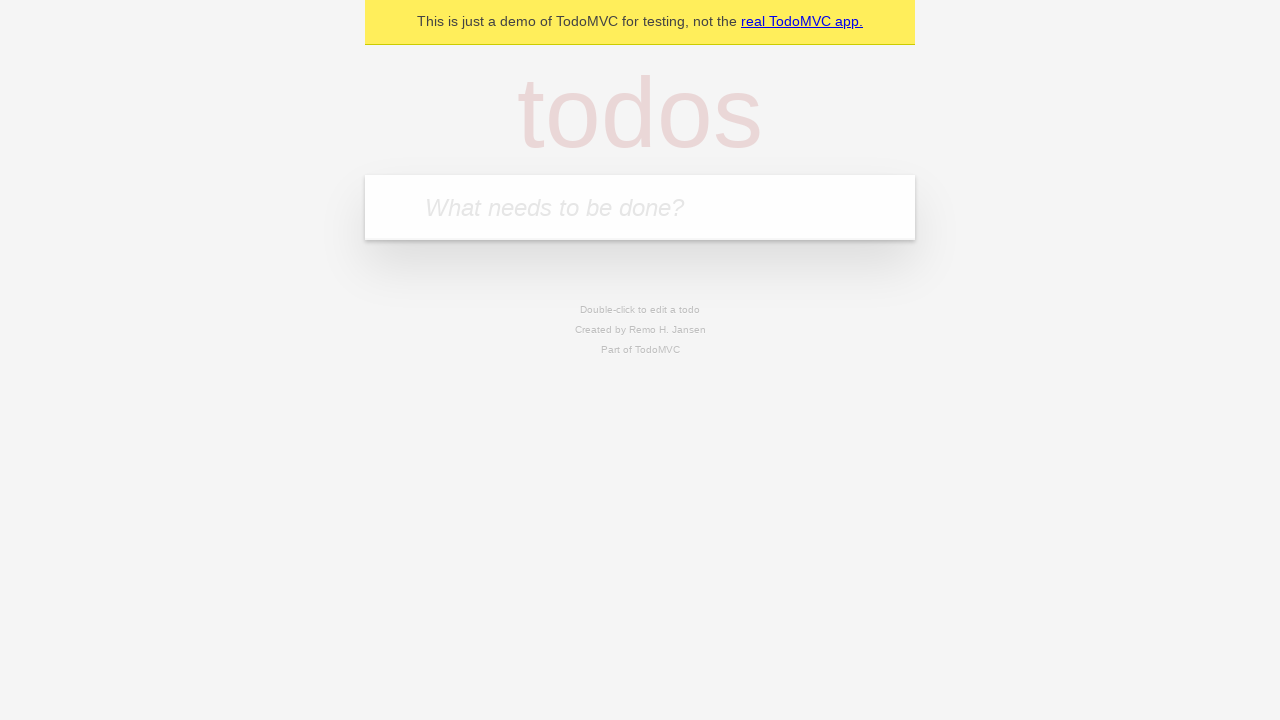

Filled todo input with 'buy some cheese' on internal:attr=[placeholder="What needs to be done?"i]
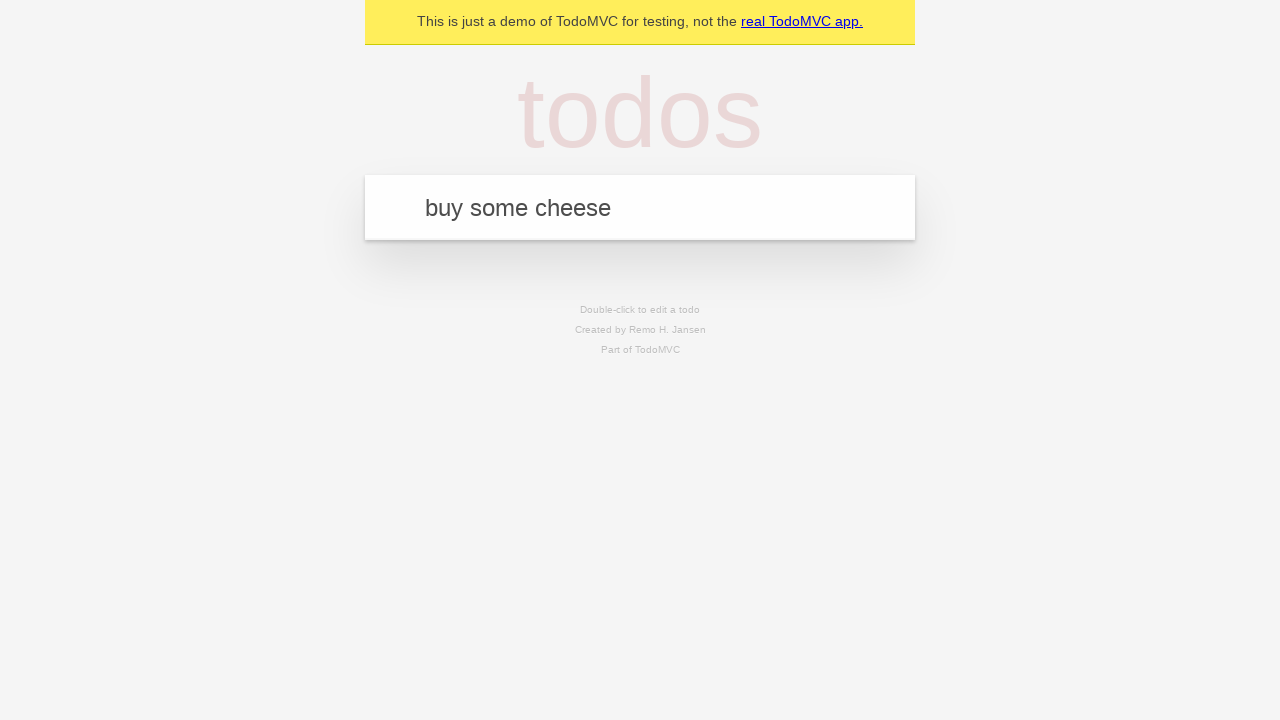

Pressed Enter to add first todo on internal:attr=[placeholder="What needs to be done?"i]
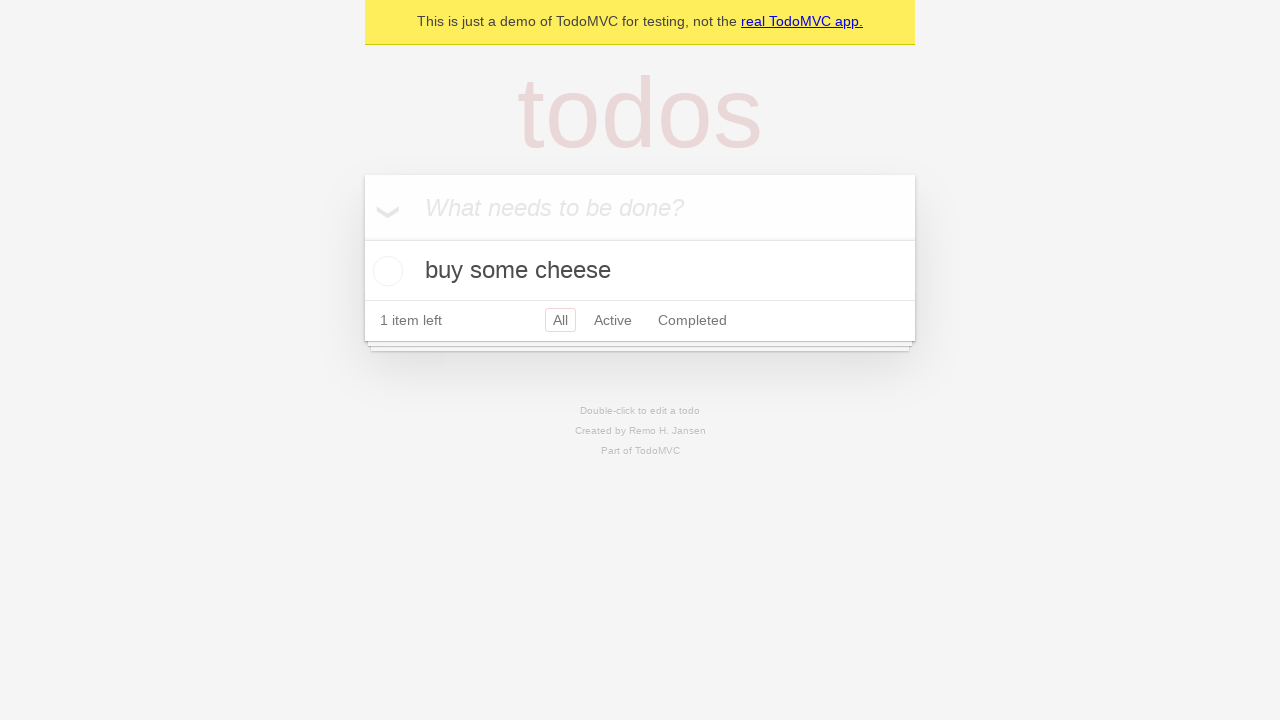

Filled todo input with 'feed the cat' on internal:attr=[placeholder="What needs to be done?"i]
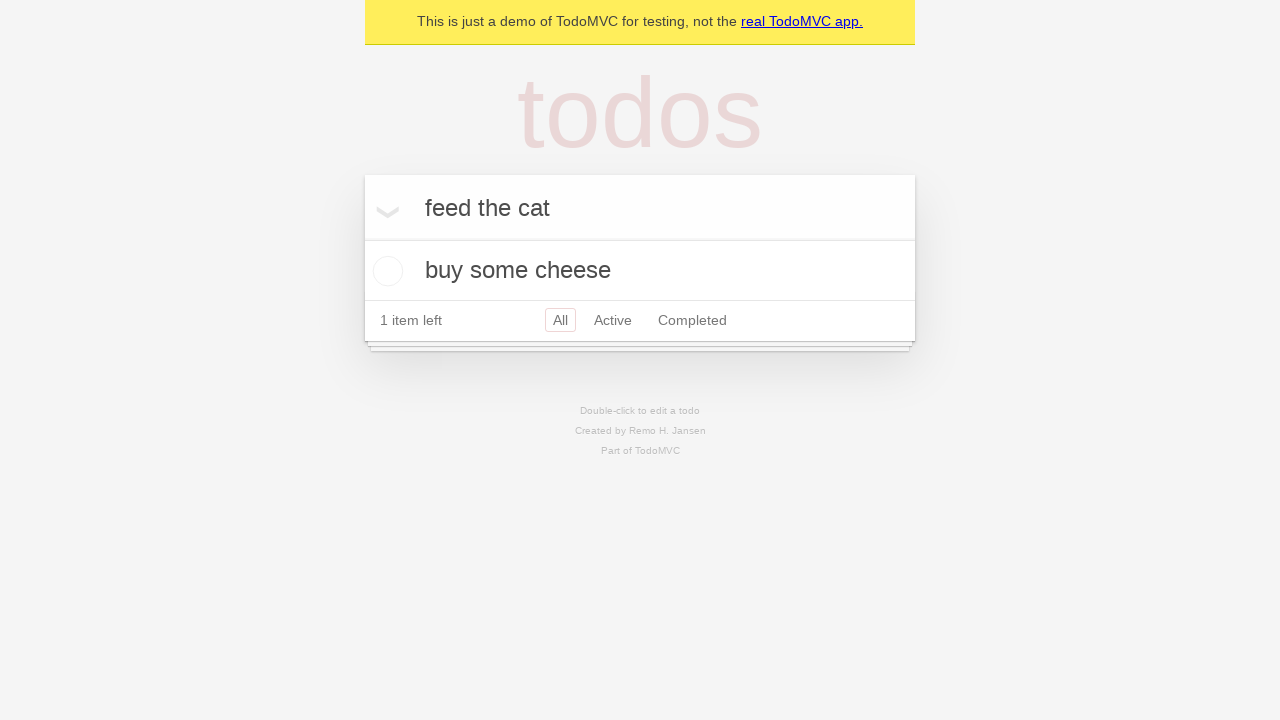

Pressed Enter to add second todo on internal:attr=[placeholder="What needs to be done?"i]
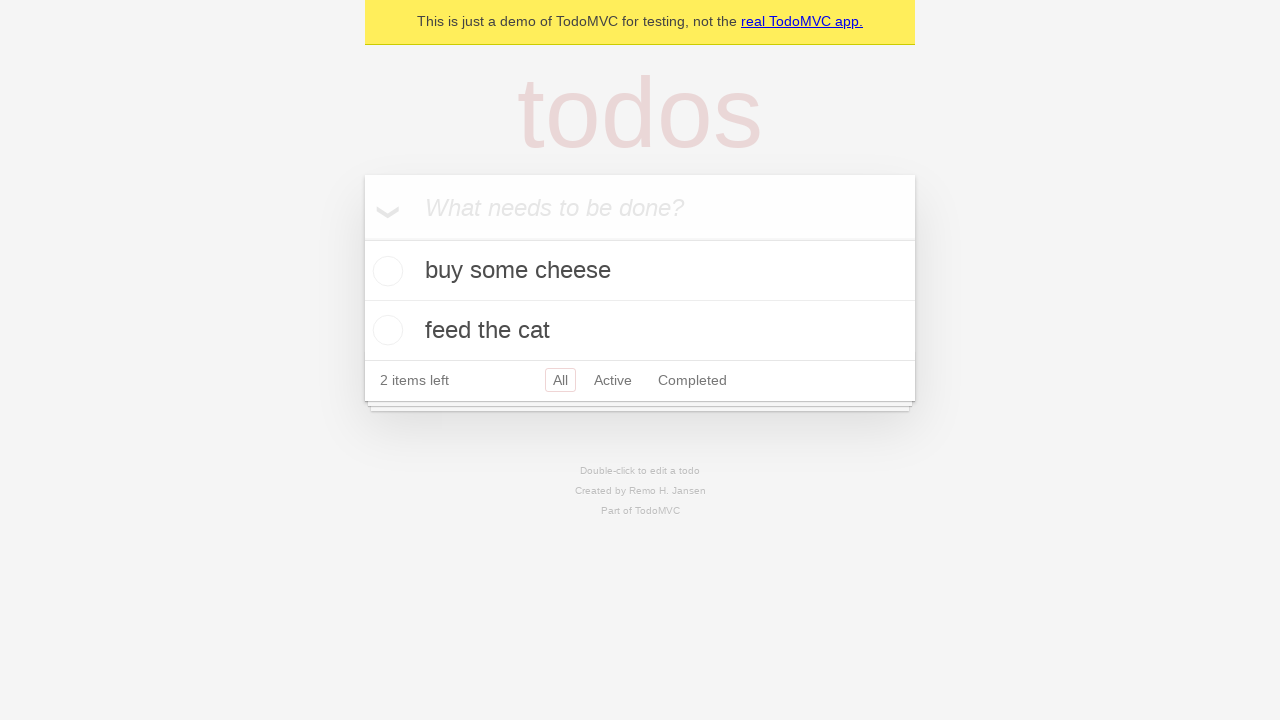

Filled todo input with 'book a doctors appointment' on internal:attr=[placeholder="What needs to be done?"i]
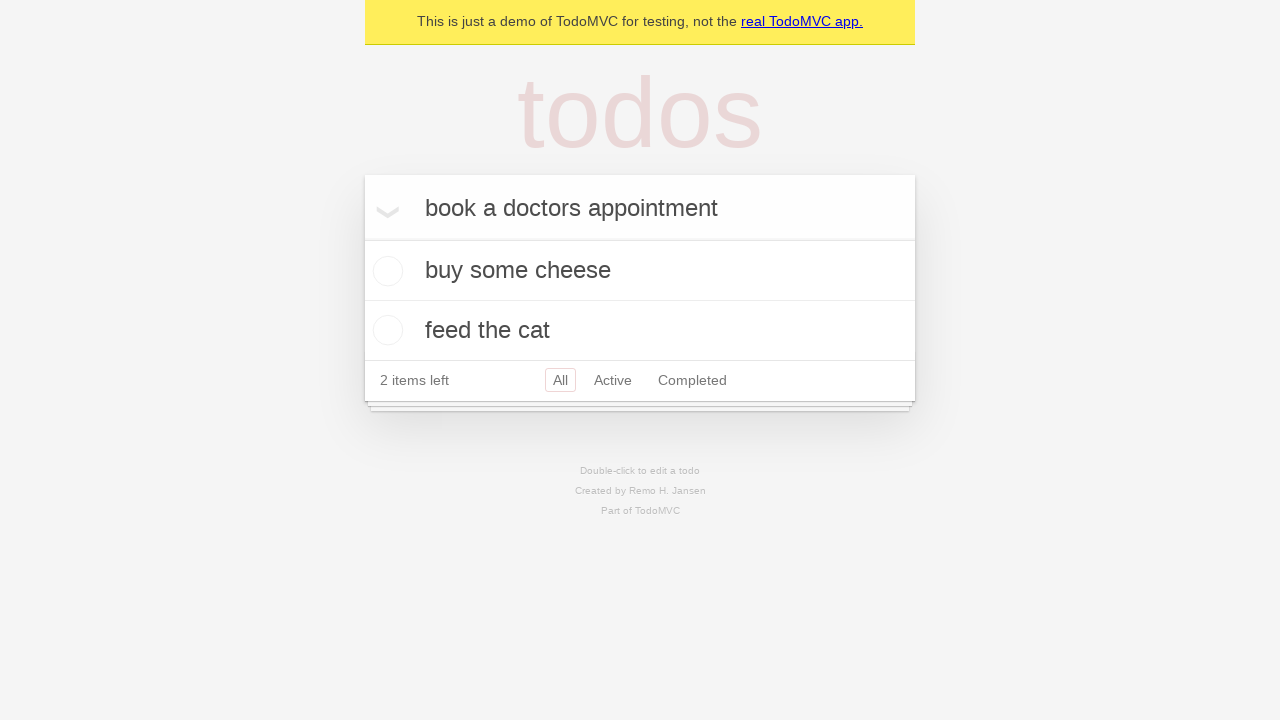

Pressed Enter to add third todo on internal:attr=[placeholder="What needs to be done?"i]
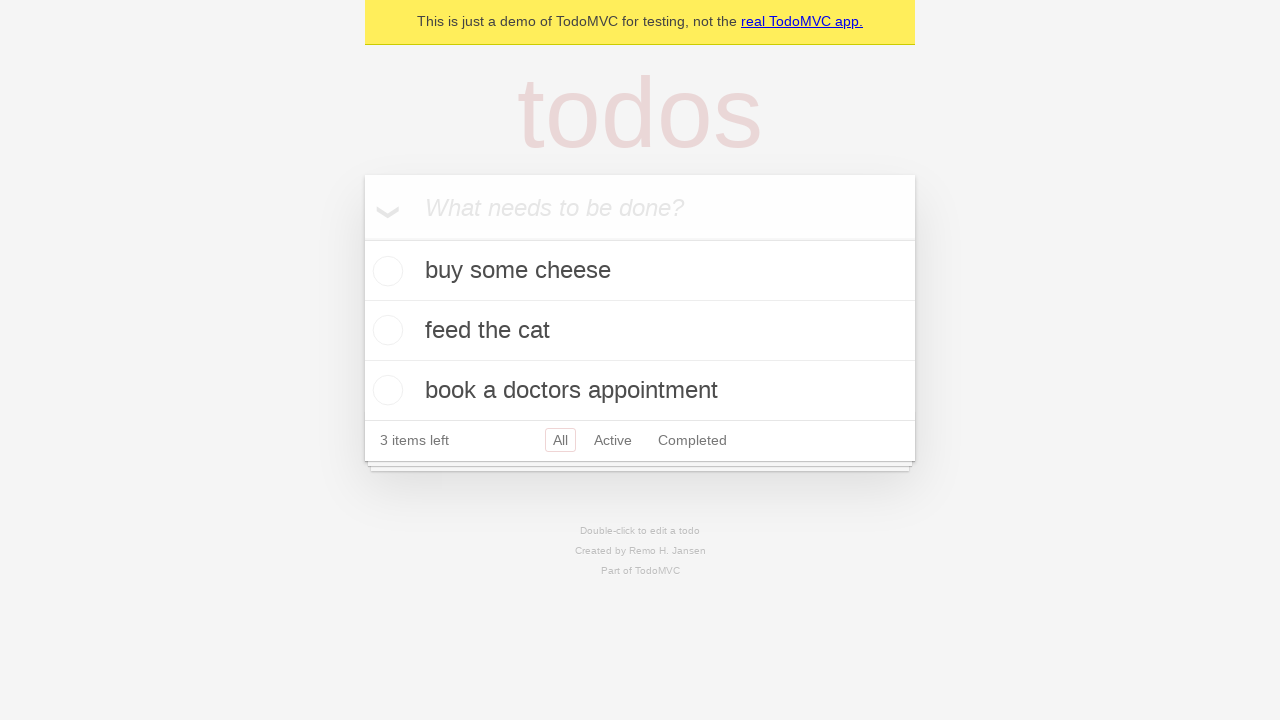

Checked the first todo item at (385, 271) on .todo-list li .toggle >> nth=0
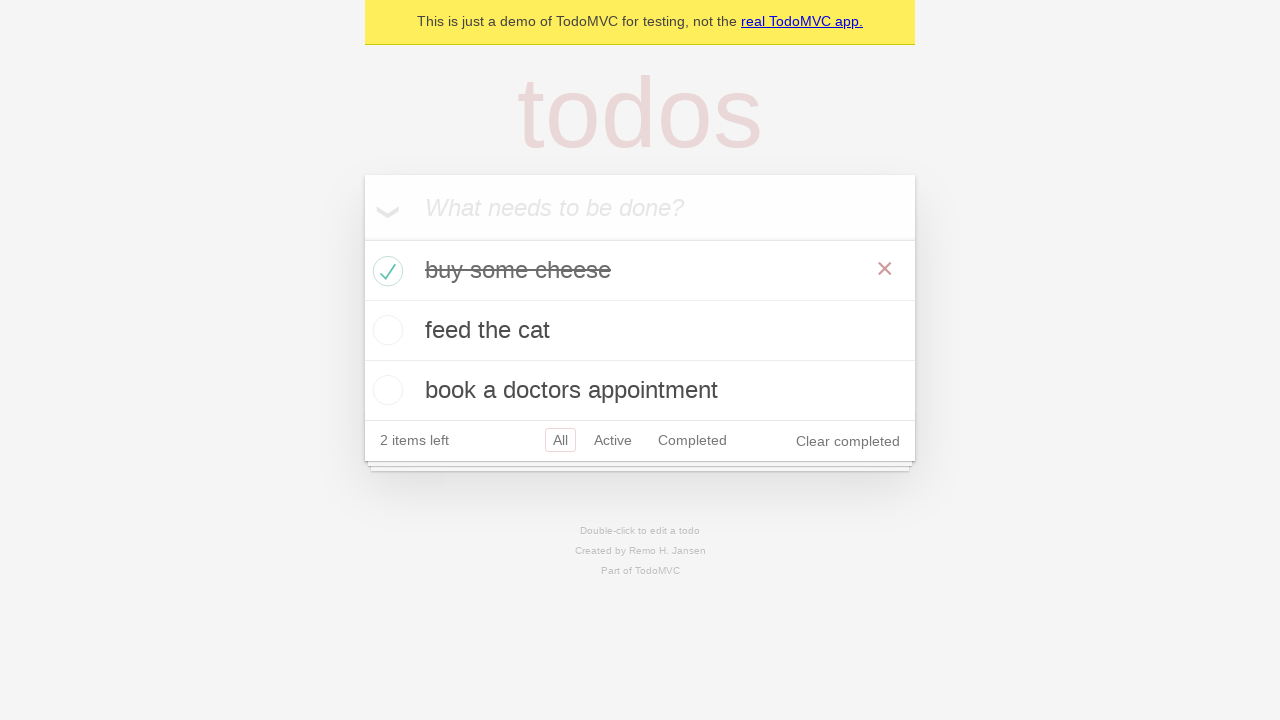

Clicked the Clear completed button to remove completed todo at (848, 441) on internal:role=button[name="Clear completed"i]
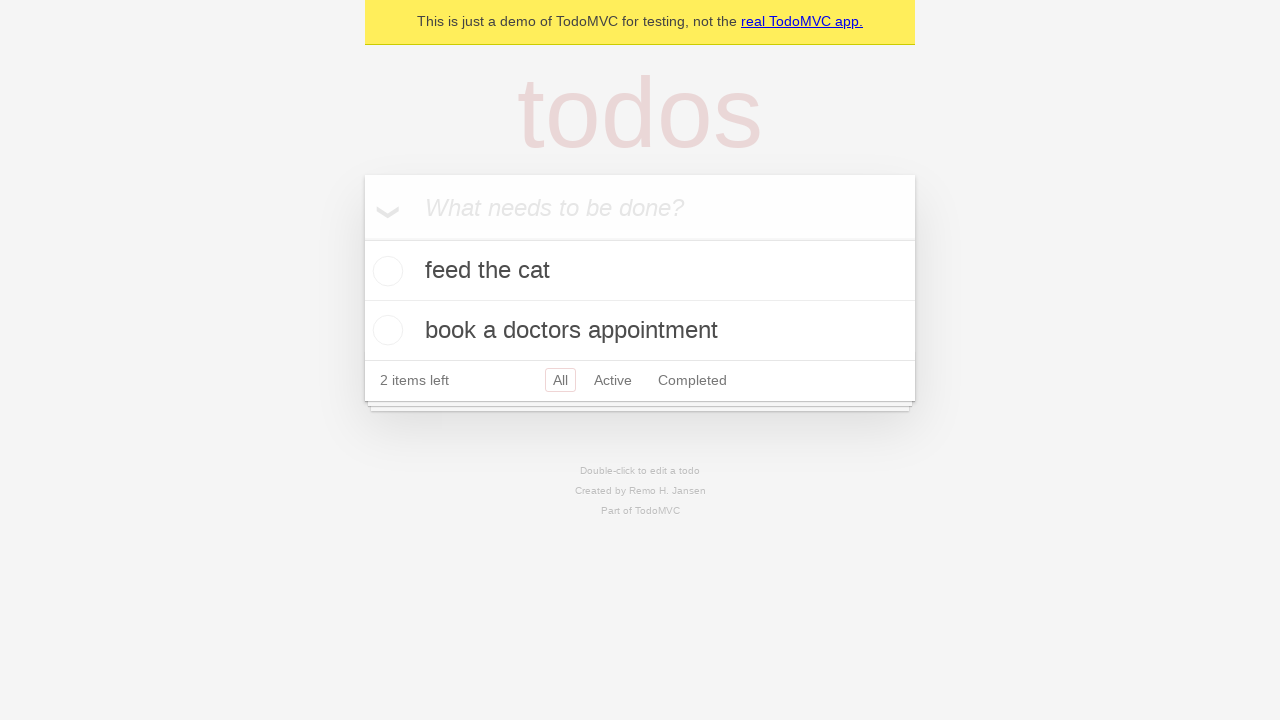

Verified that the Clear completed button is hidden when no items are completed
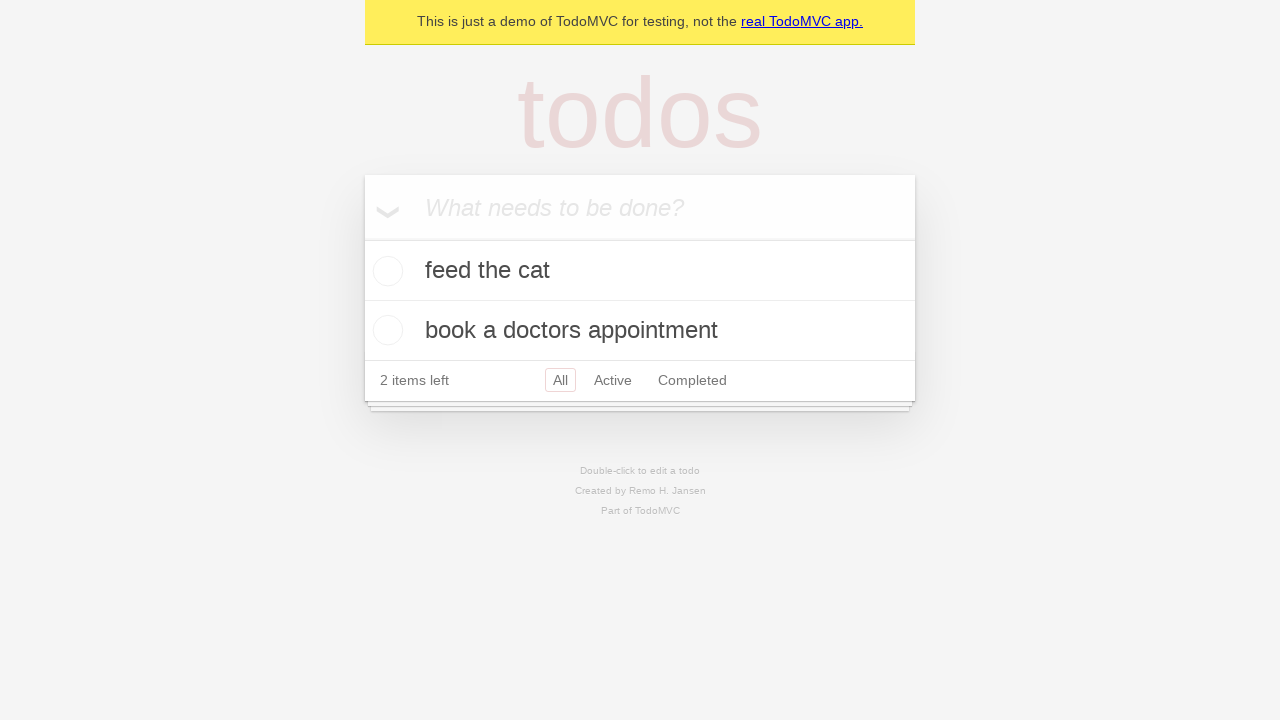

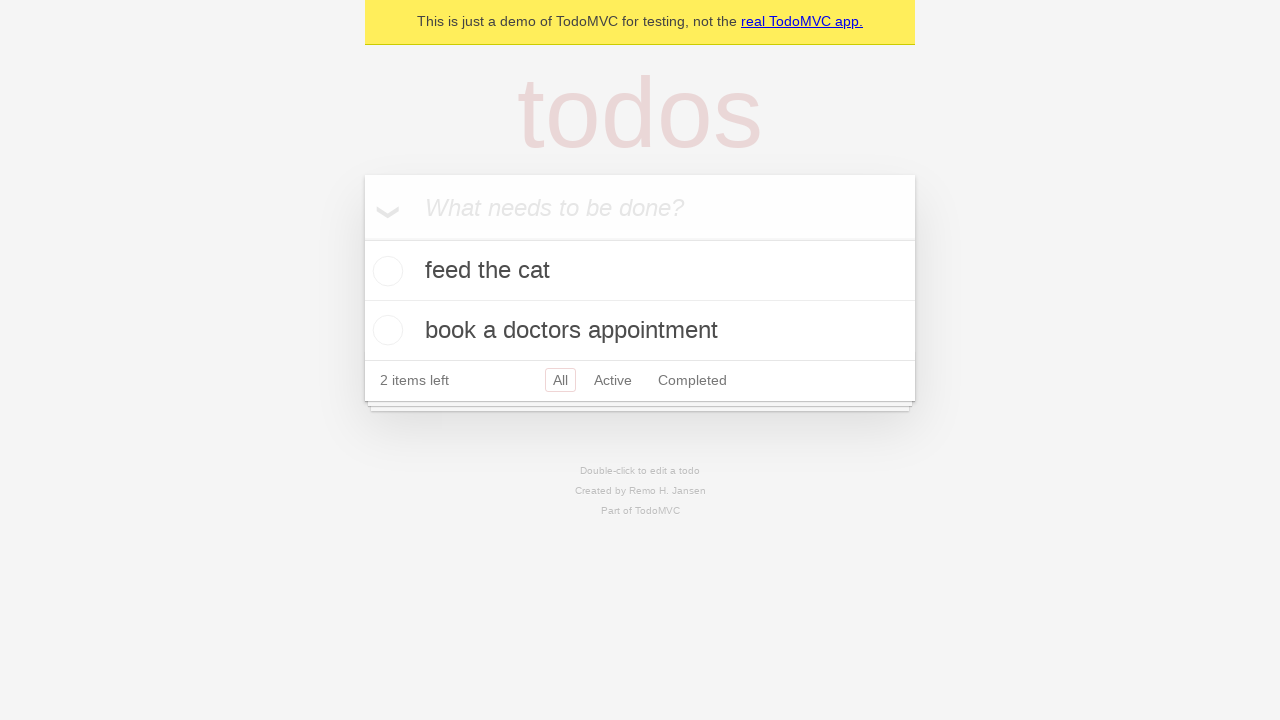